Tests navigation to GitHub Sign up page by clicking the Sign up button and verifying the URL contains '/signup'

Starting URL: https://github.com/

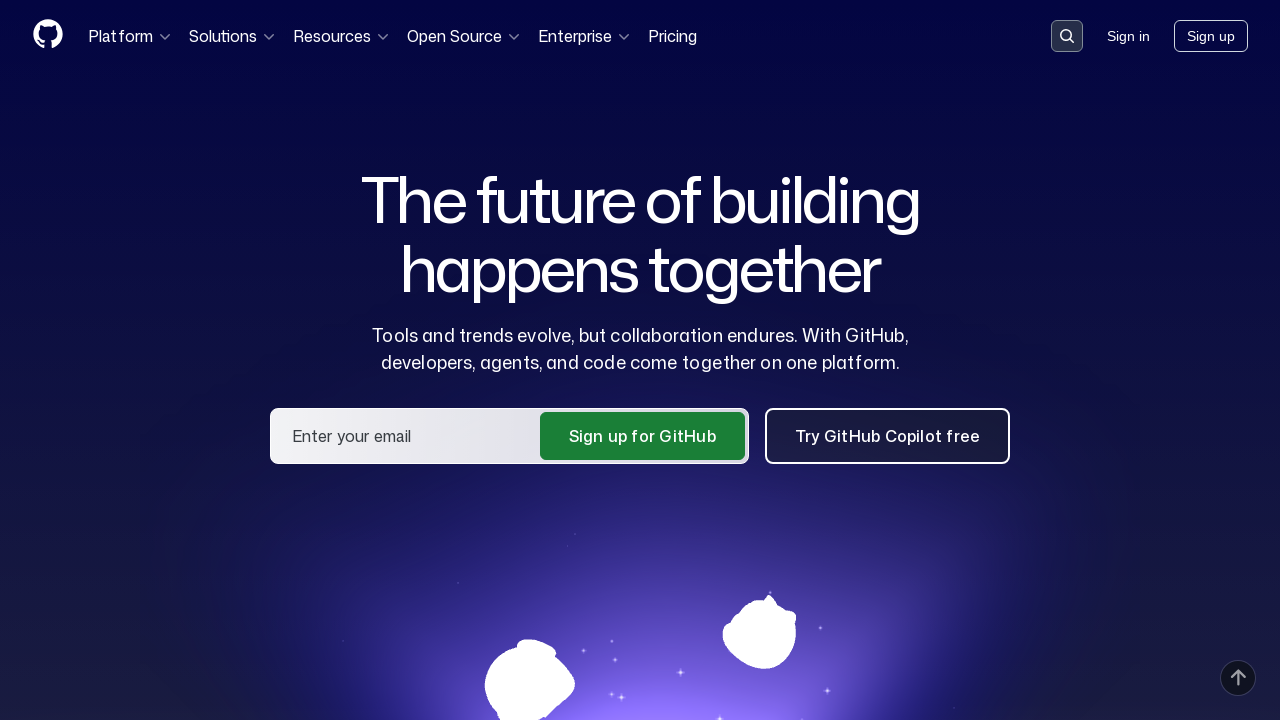

Clicked 'Sign up for GitHub' button at (642, 436) on .CtaForm .Primer_Brand__Button-module__Button___lDruK
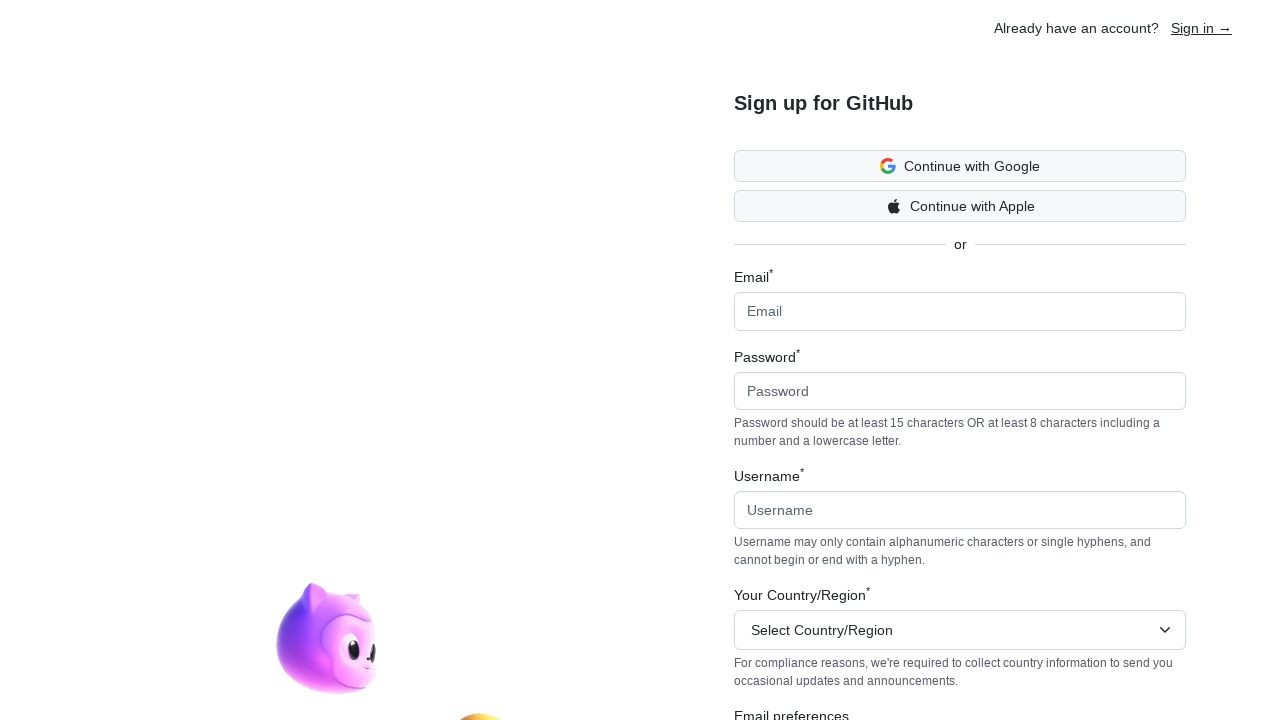

Signup page loaded - URL contains '/signup'
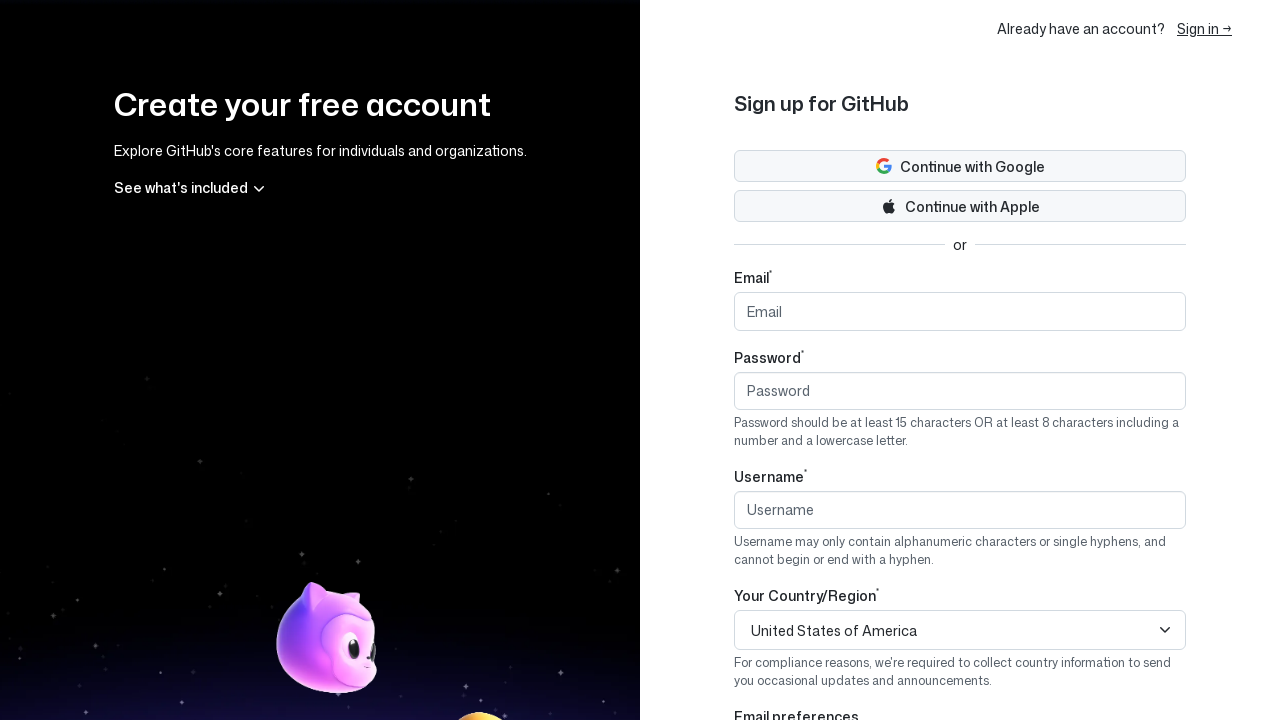

'Sign up for GitHub' heading is visible
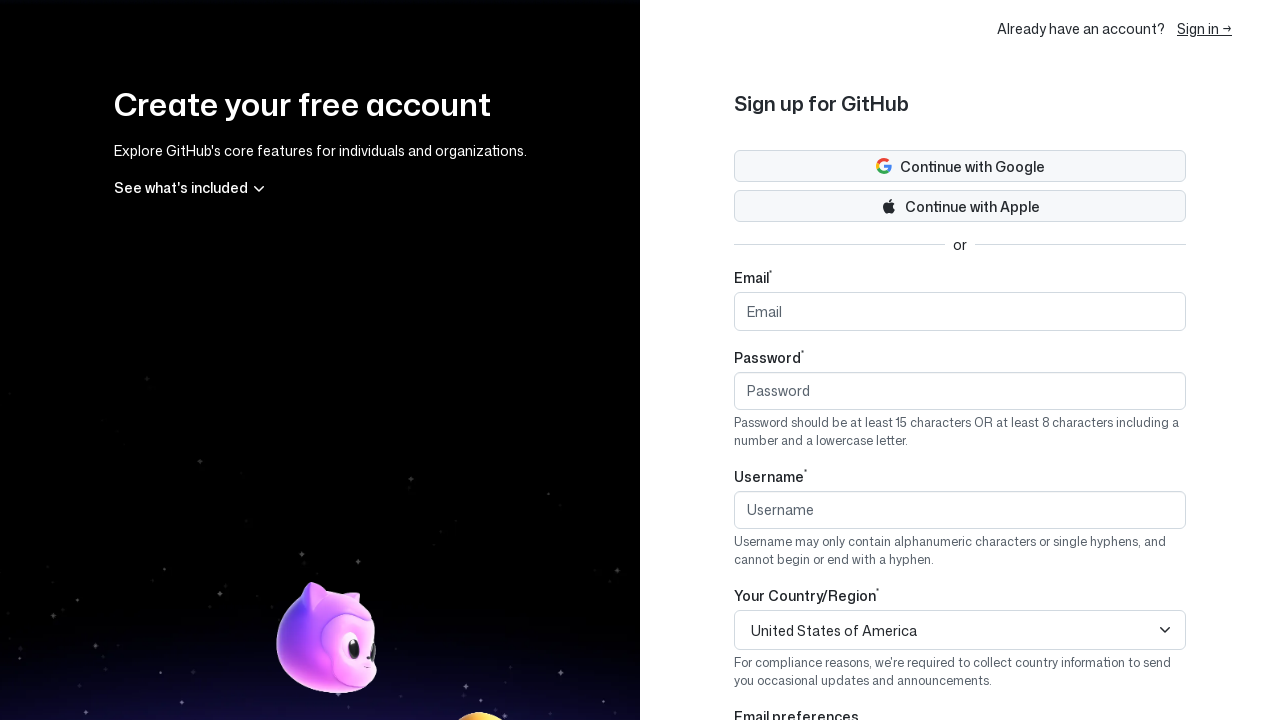

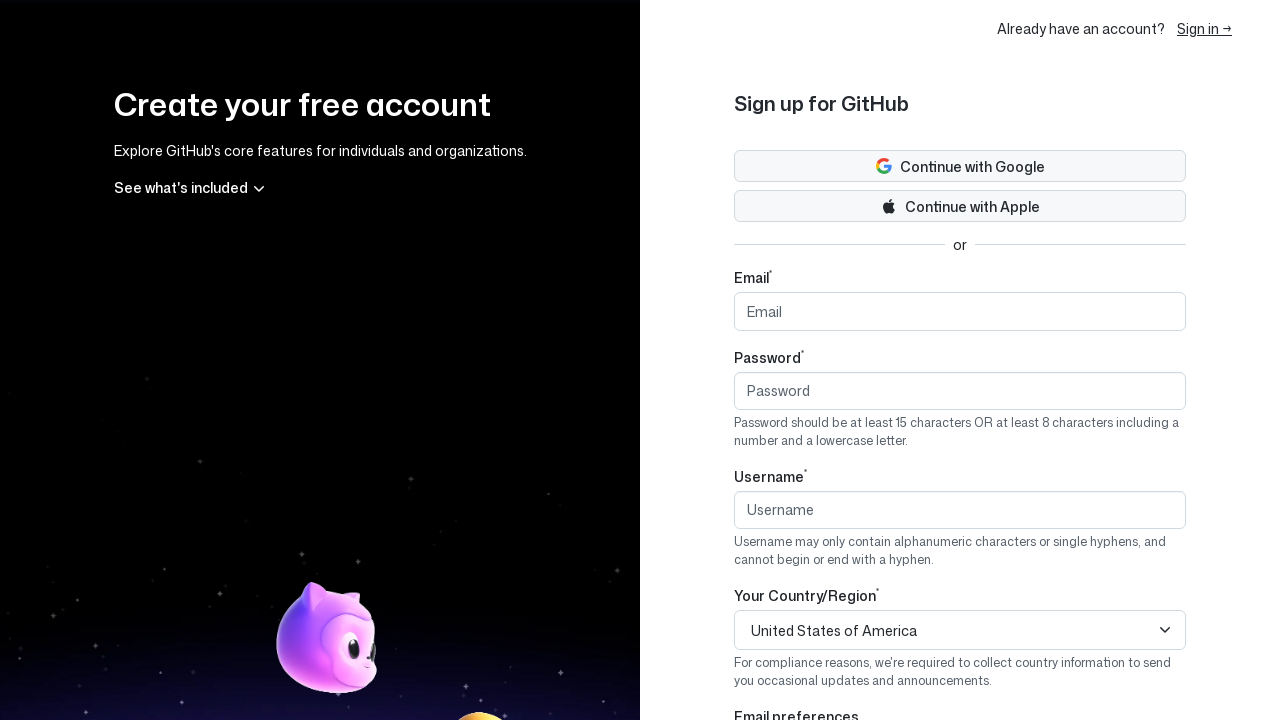